Navigates to login page by clicking login button and verifies that the email field has type "email" and password field has type "password"

Starting URL: https://vue-demo.daniel-avellaneda.com

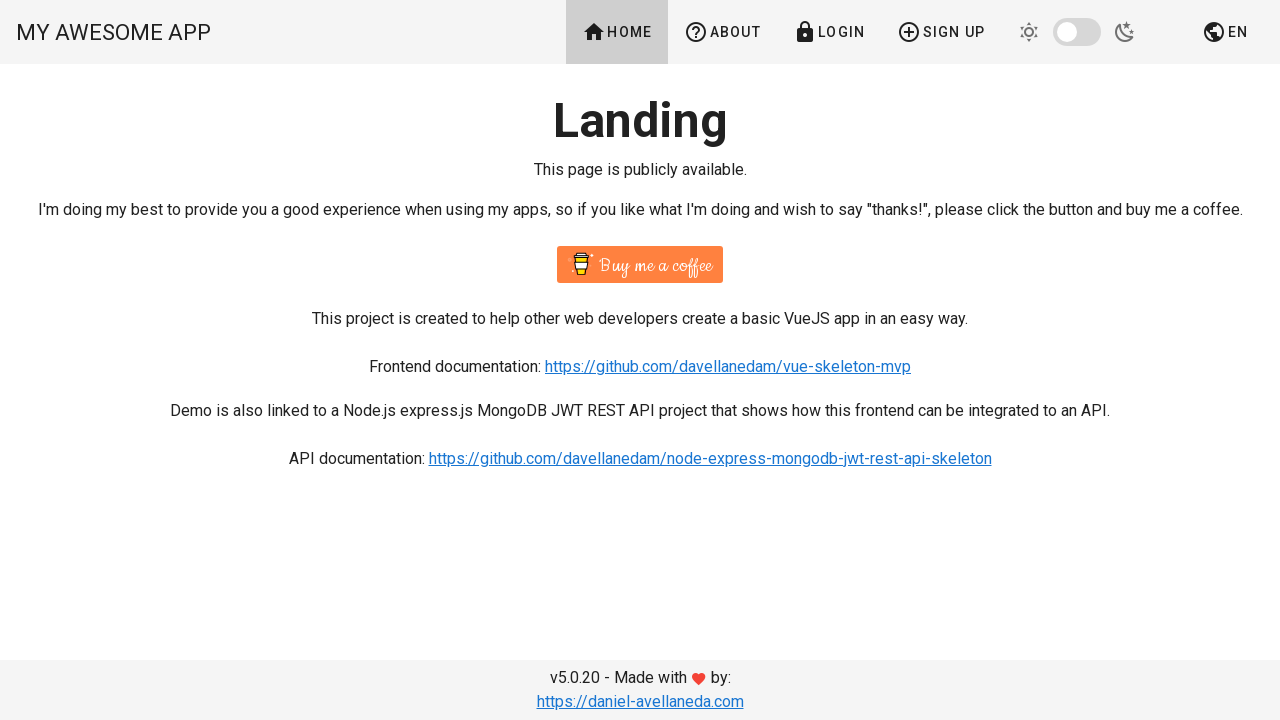

Clicked login button in header at (829, 32) on xpath=//*[@id='app']/div/div/header/div/div[3]/a[3]/span
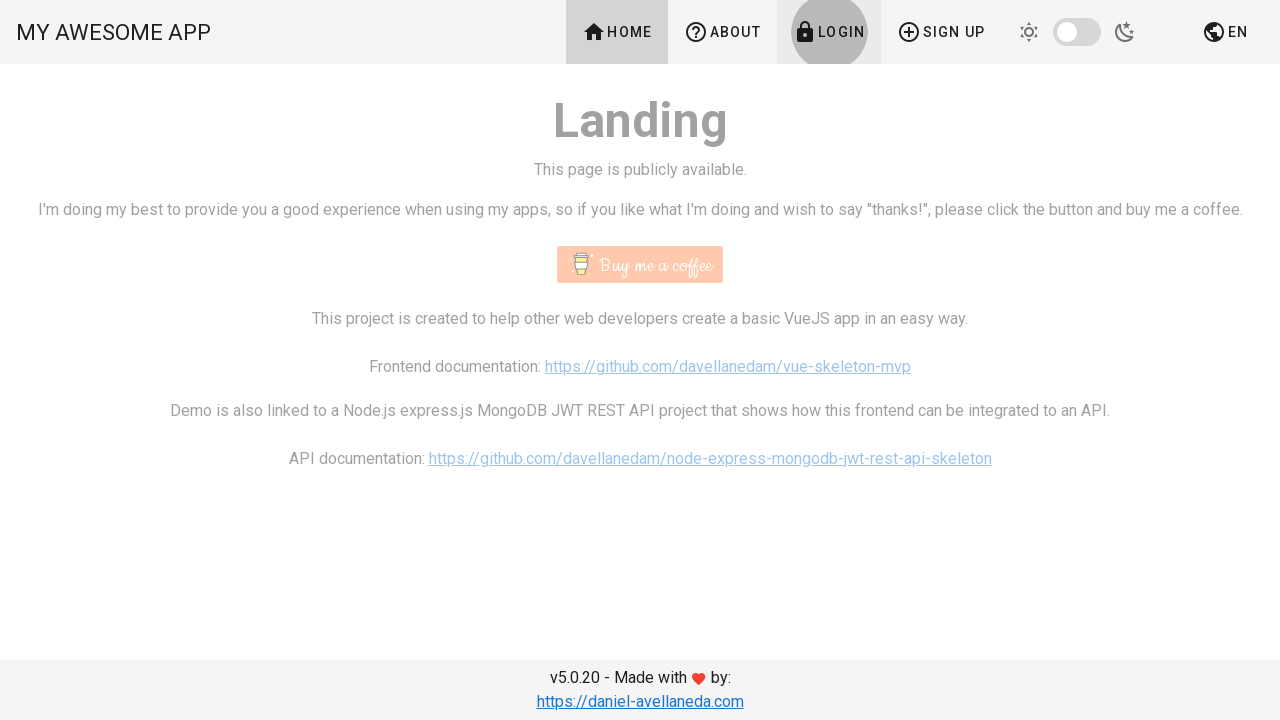

Login form loaded and email field became visible
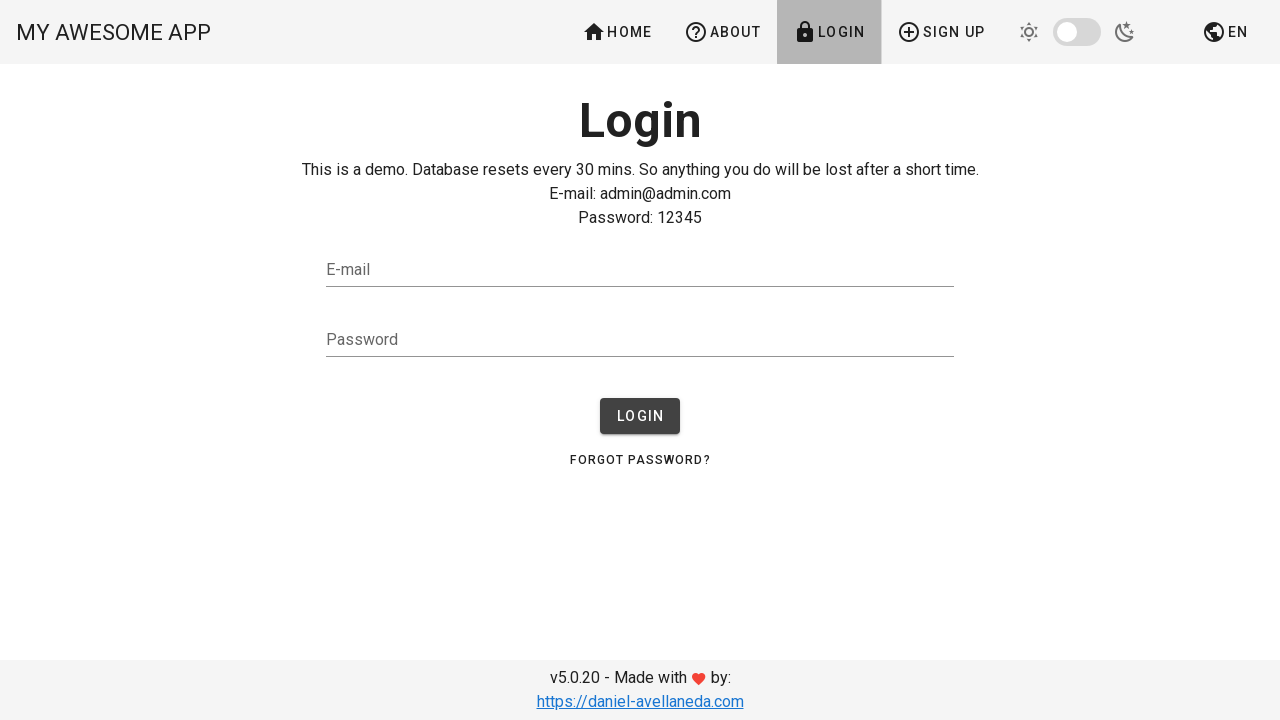

Verified email field has type 'email'
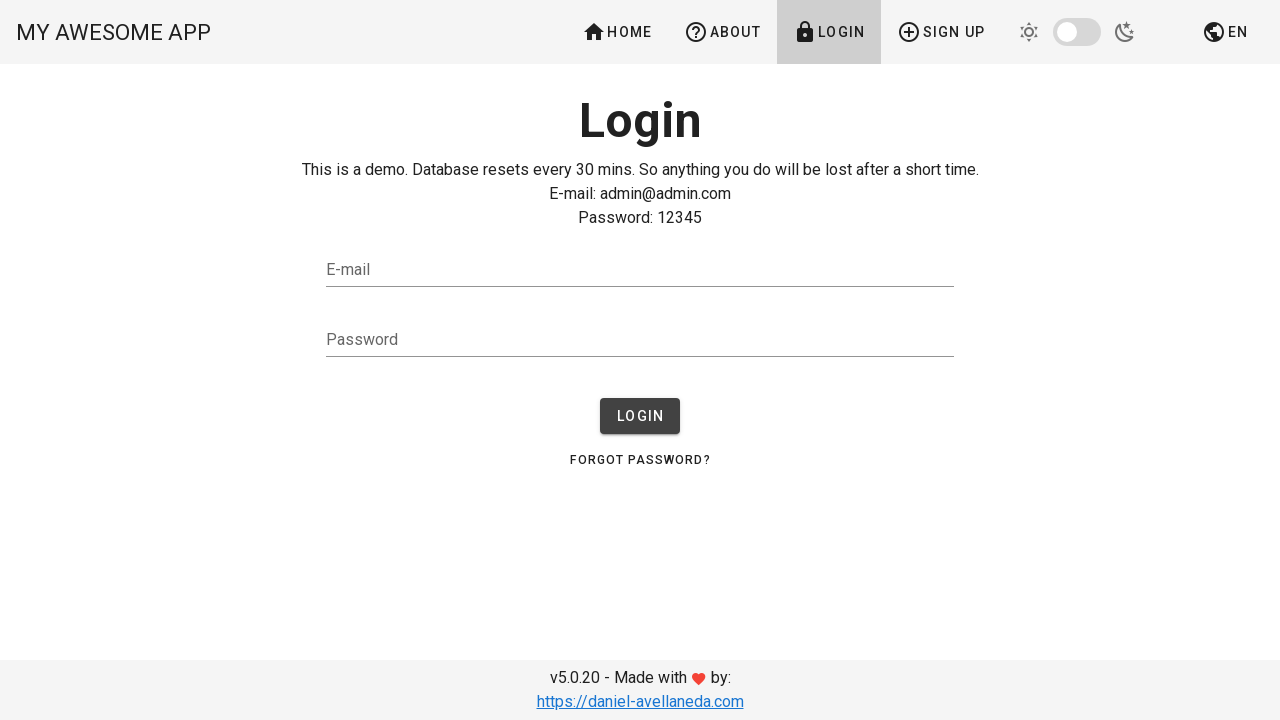

Verified password field has type 'password'
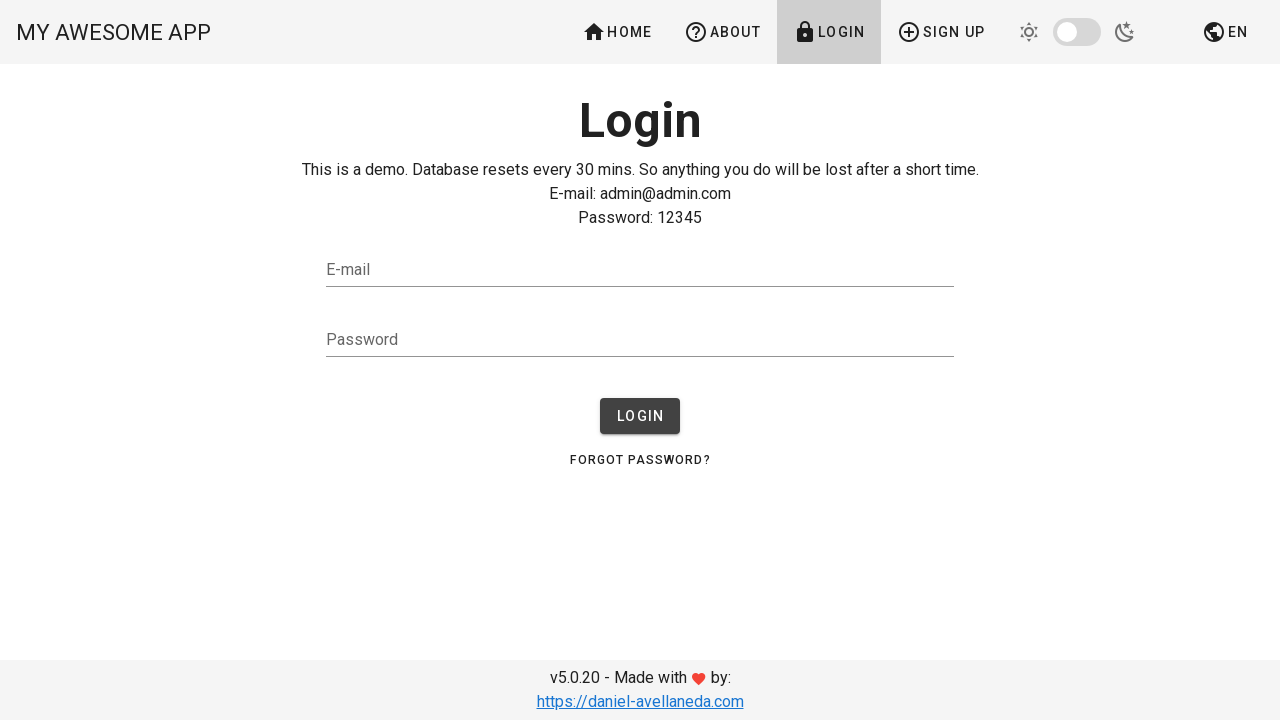

Verified page URL contains '/login'
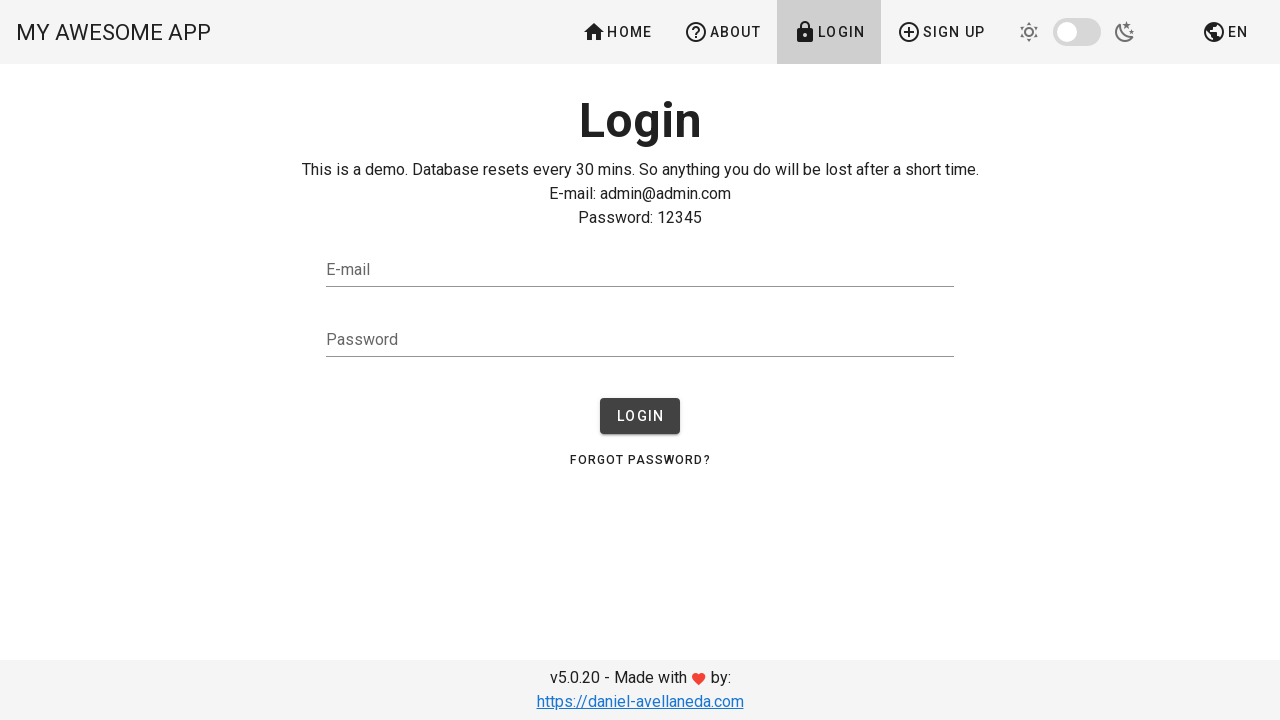

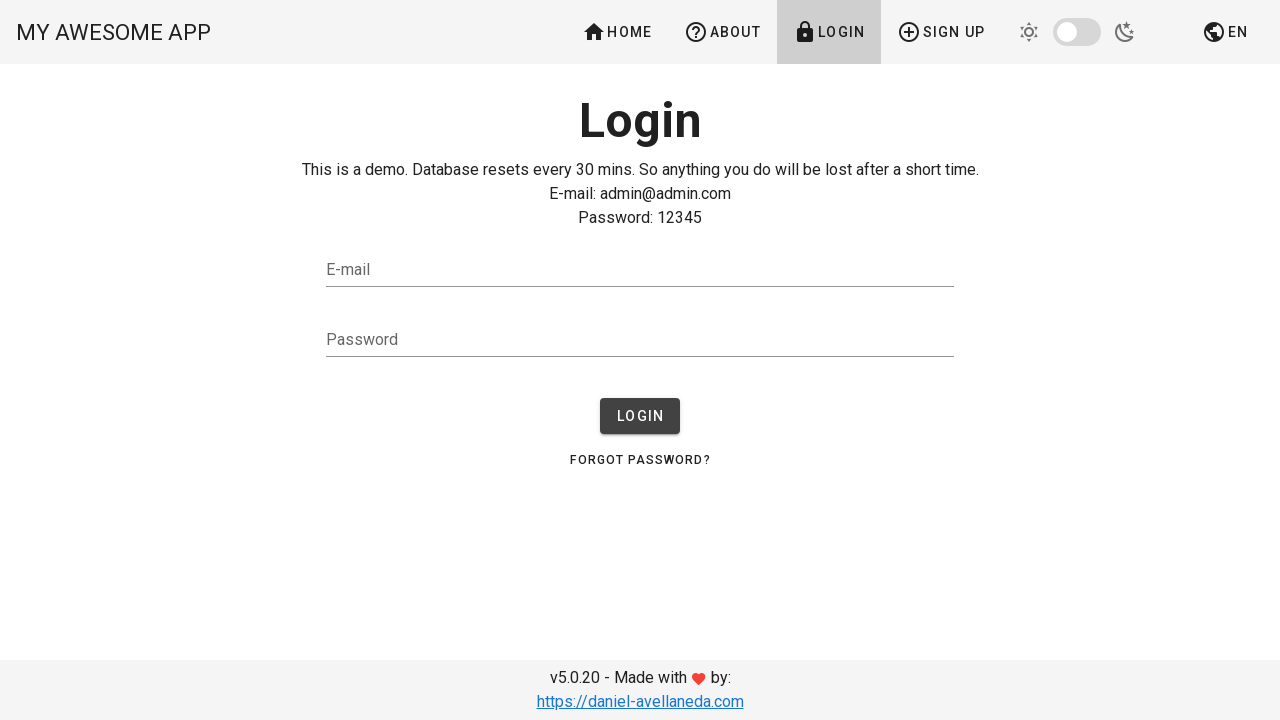